Tests various wait conditions on a demo page including waiting for element visibility, invisibility, and button state changes

Starting URL: https://omayo.blogspot.com/

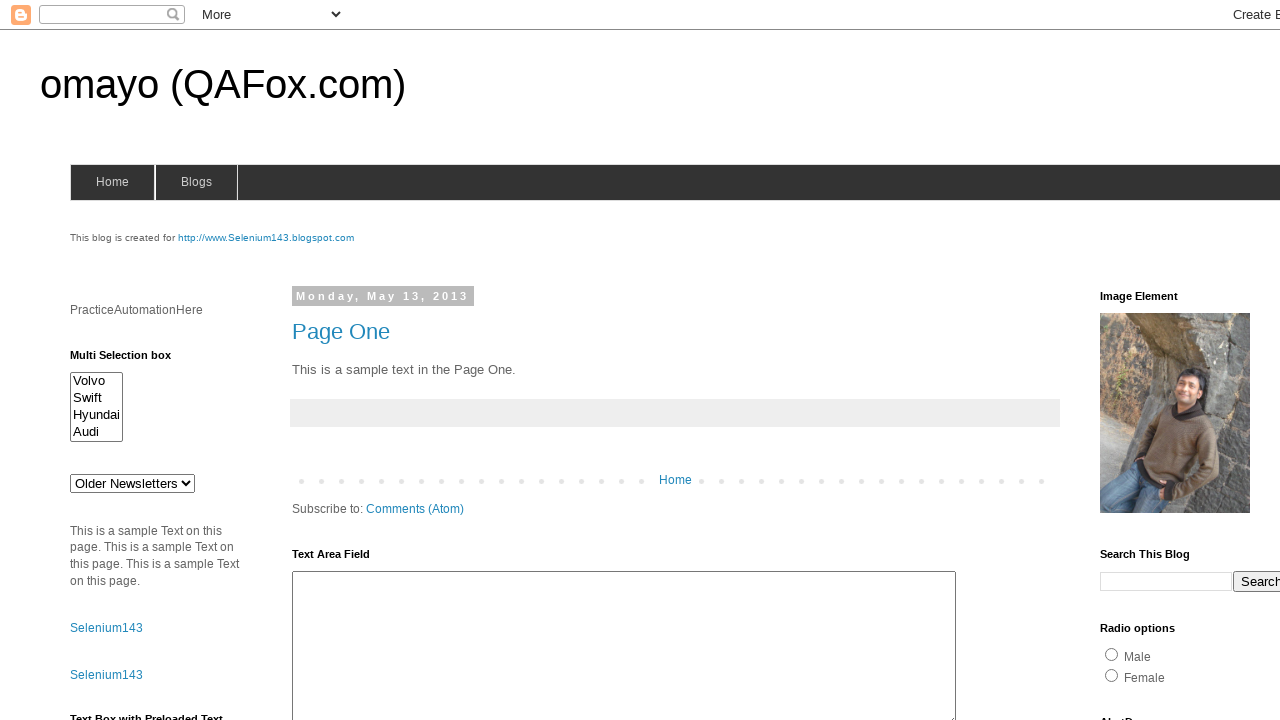

Waited for success message to disappear
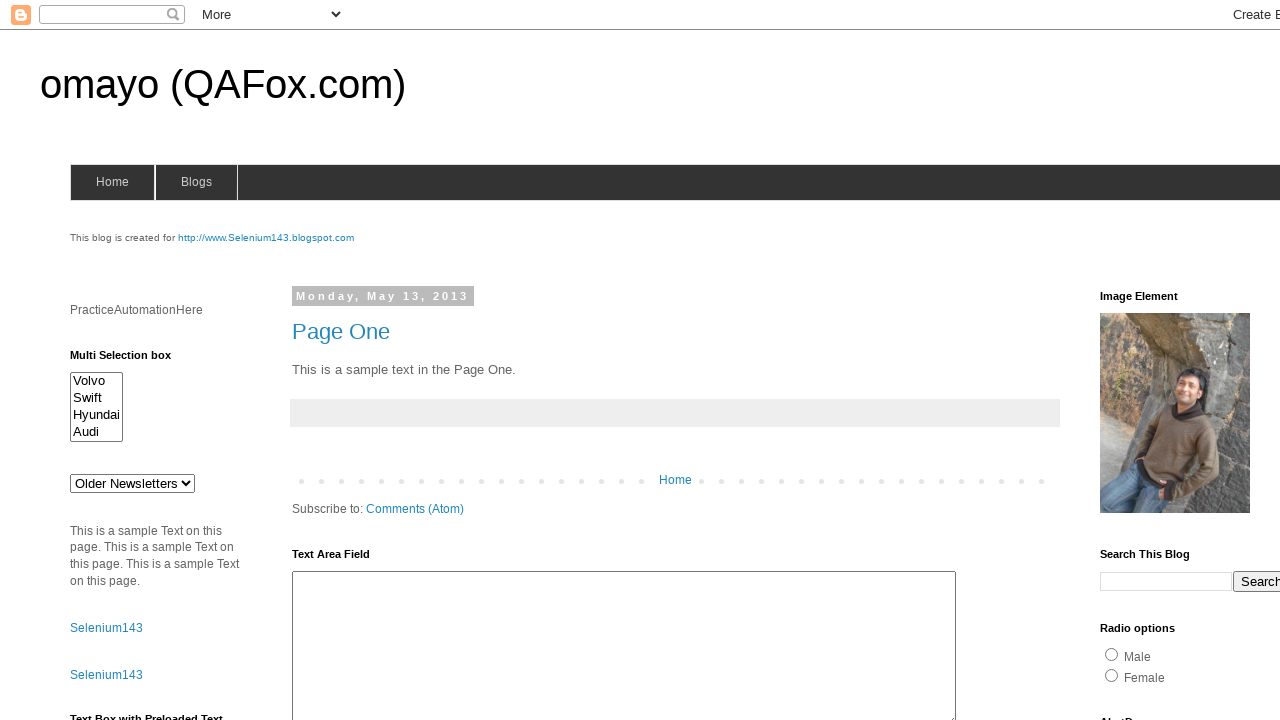

Waited for delayed text to become visible
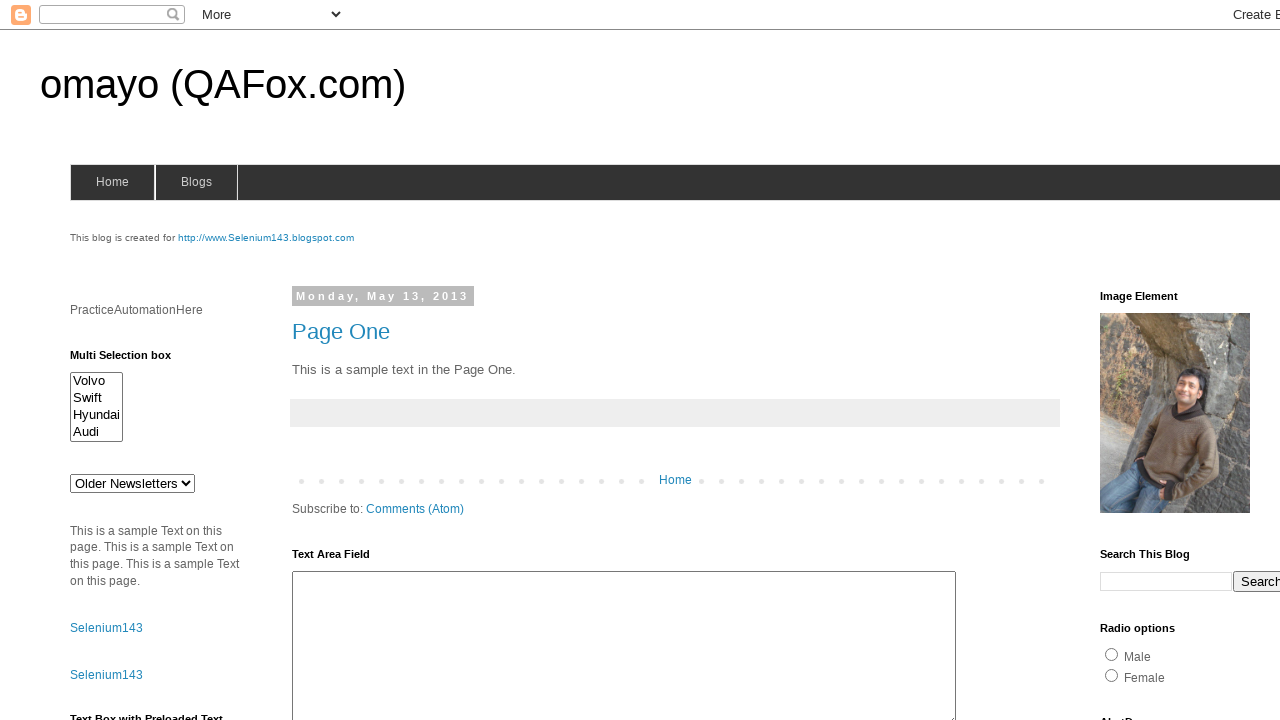

Waited for timer button to become visible
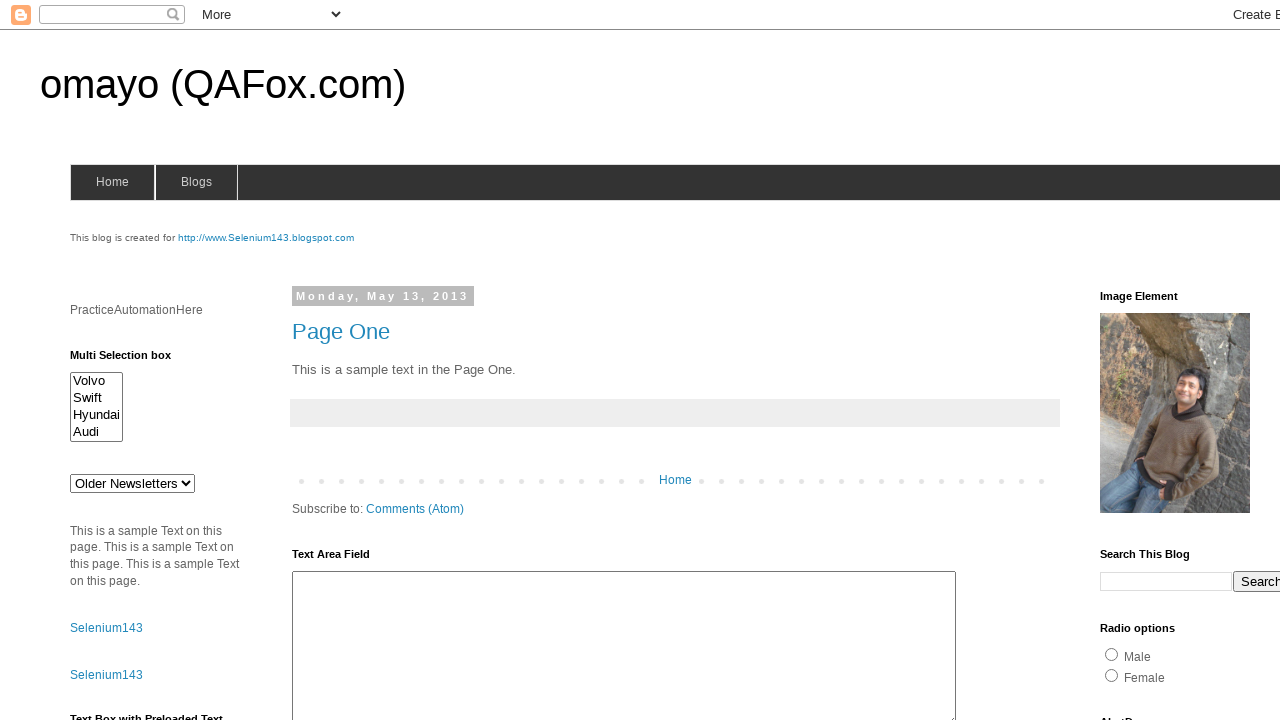

Waited for timer button to become enabled
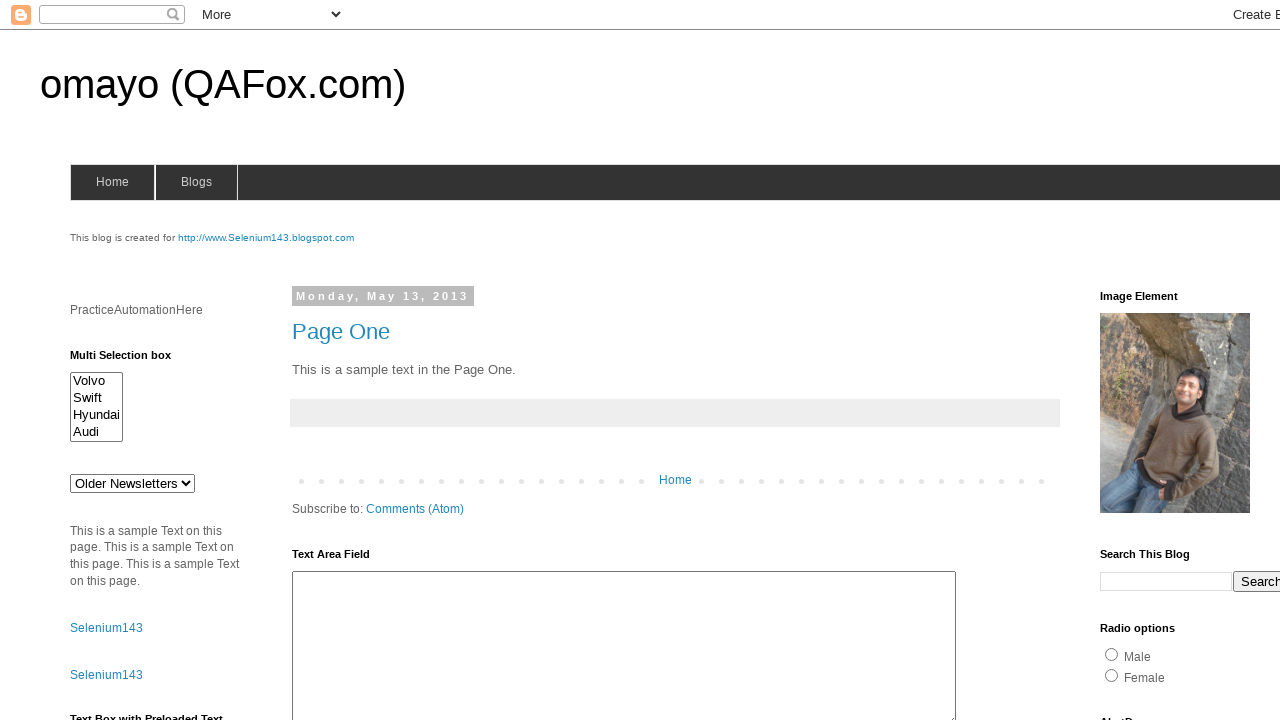

Clicked the 'Try it' button at (93, 361) on xpath=//button[text()='Try it']
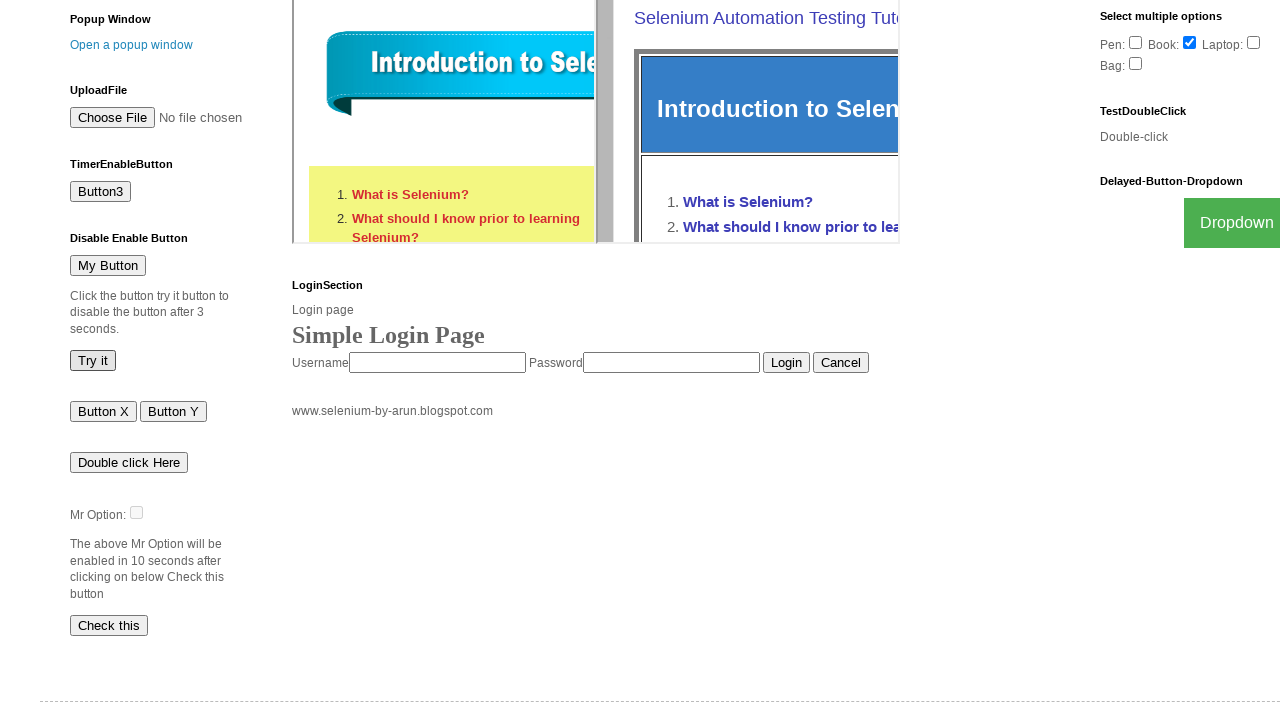

Waited for myBtn button to become disabled
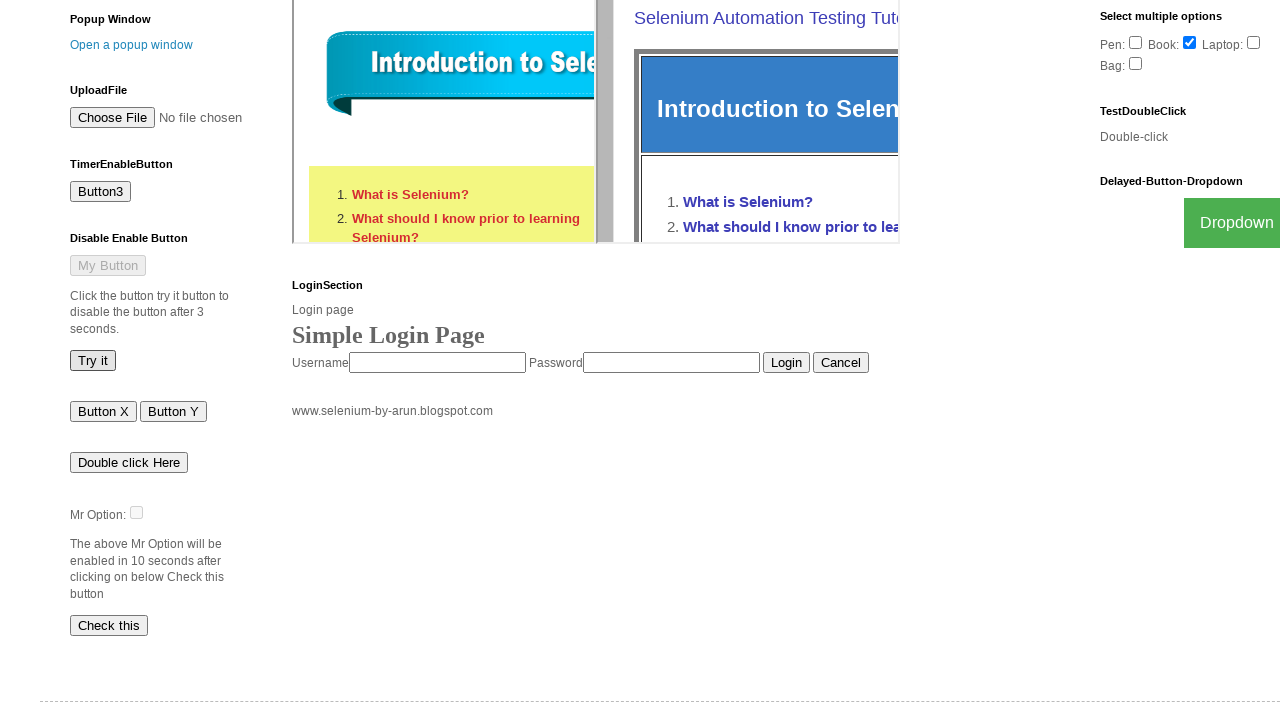

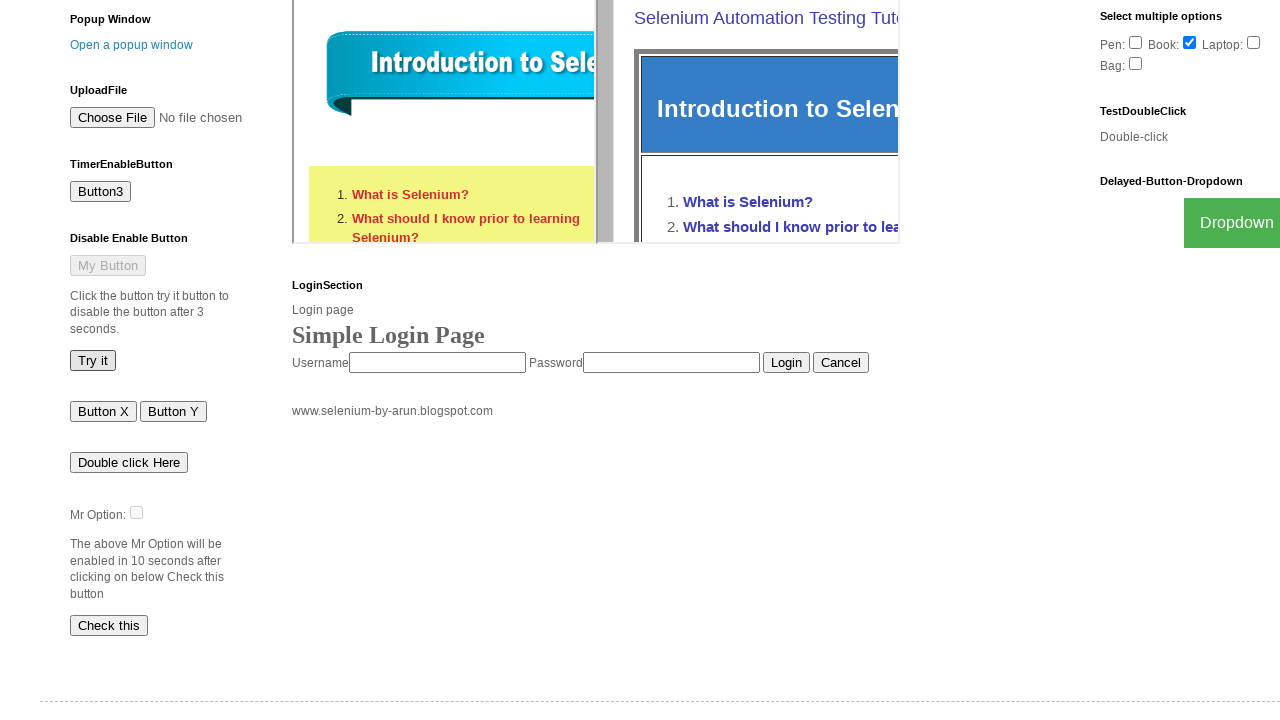